Tests clicking a button to change the page background color to blue and verifies the style change

Starting URL: https://www.selenium.dev/selenium/web/cookie-background.html

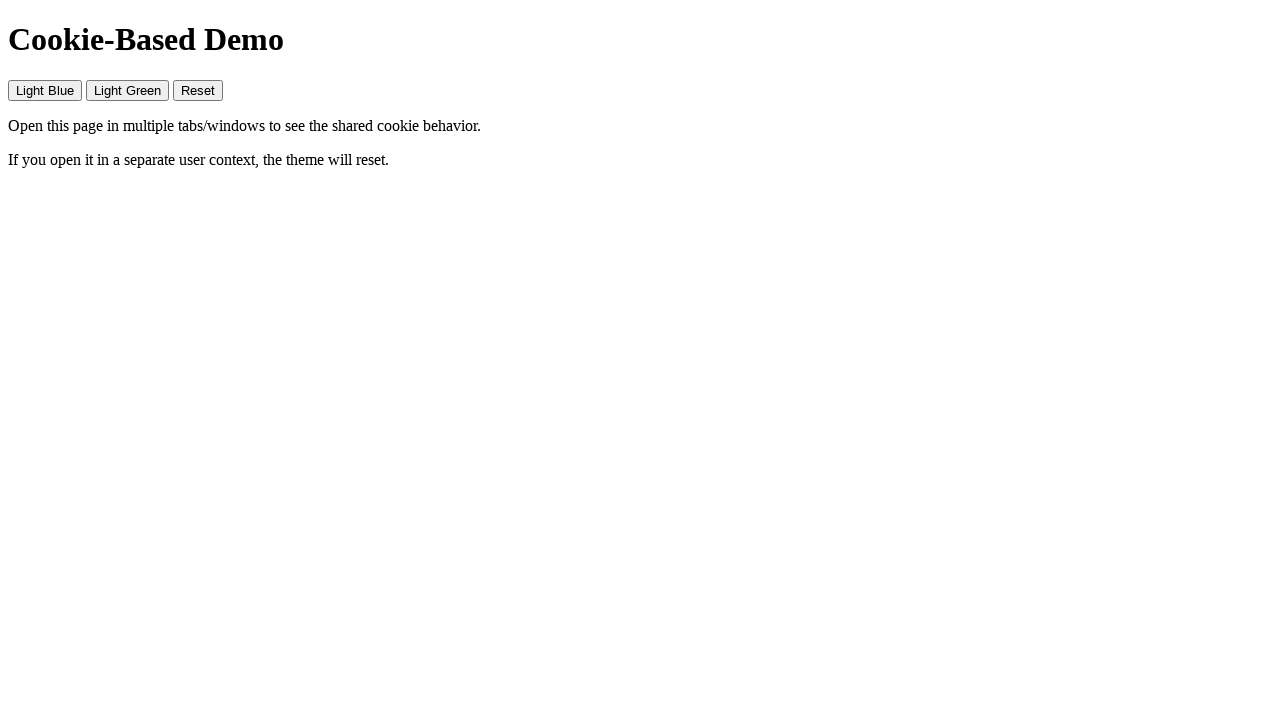

Clicked the first button to change background color to blue at (45, 90) on xpath=/html/body/button[1]
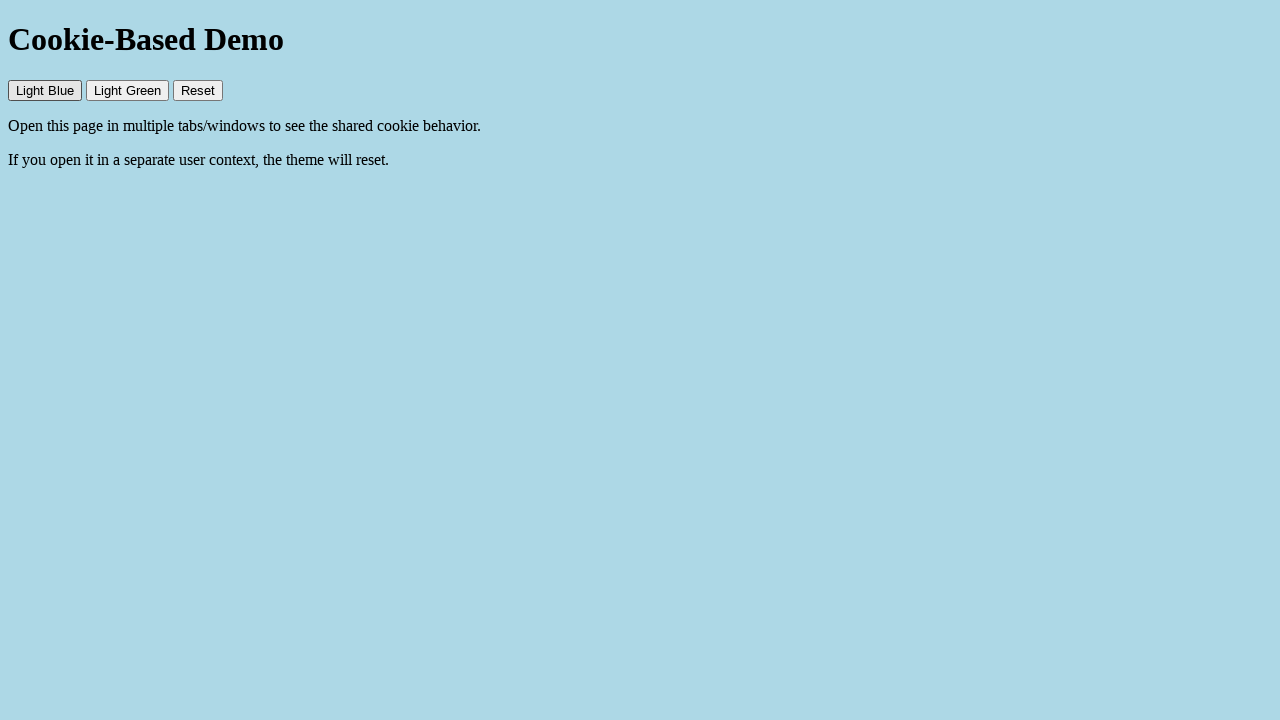

Located the body element to verify style change
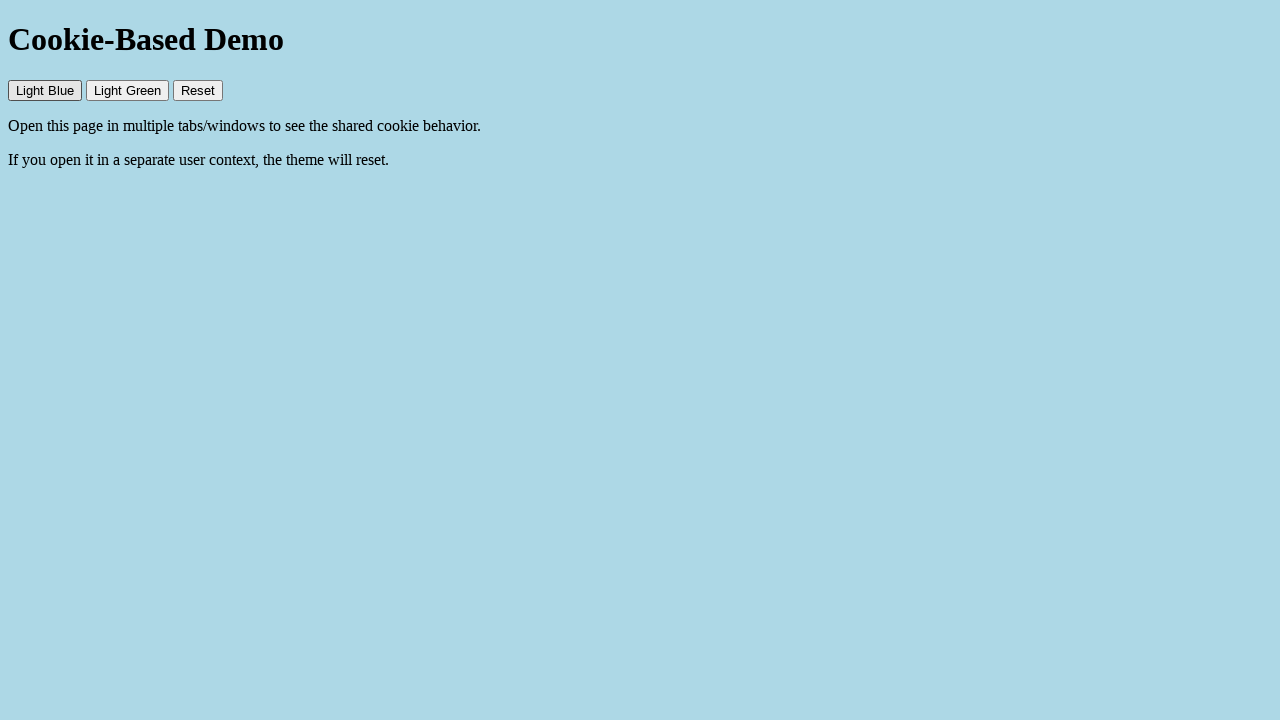

Verified body background color changed to lightblue
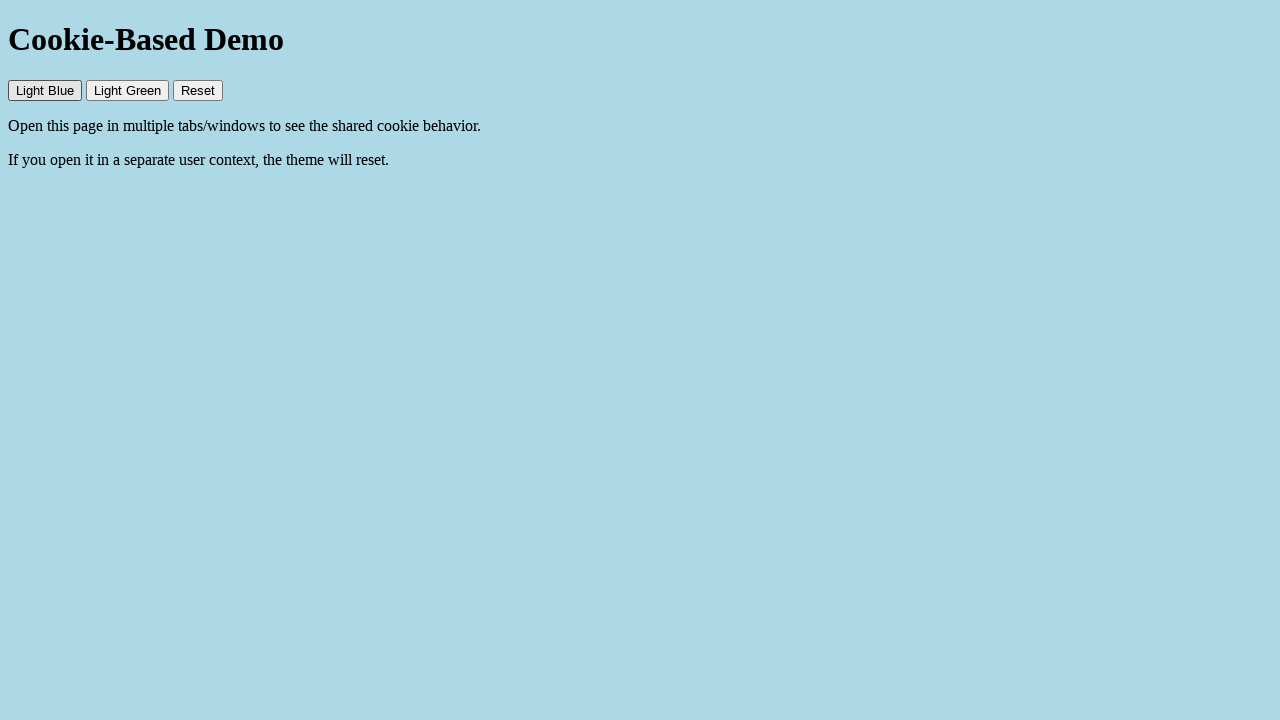

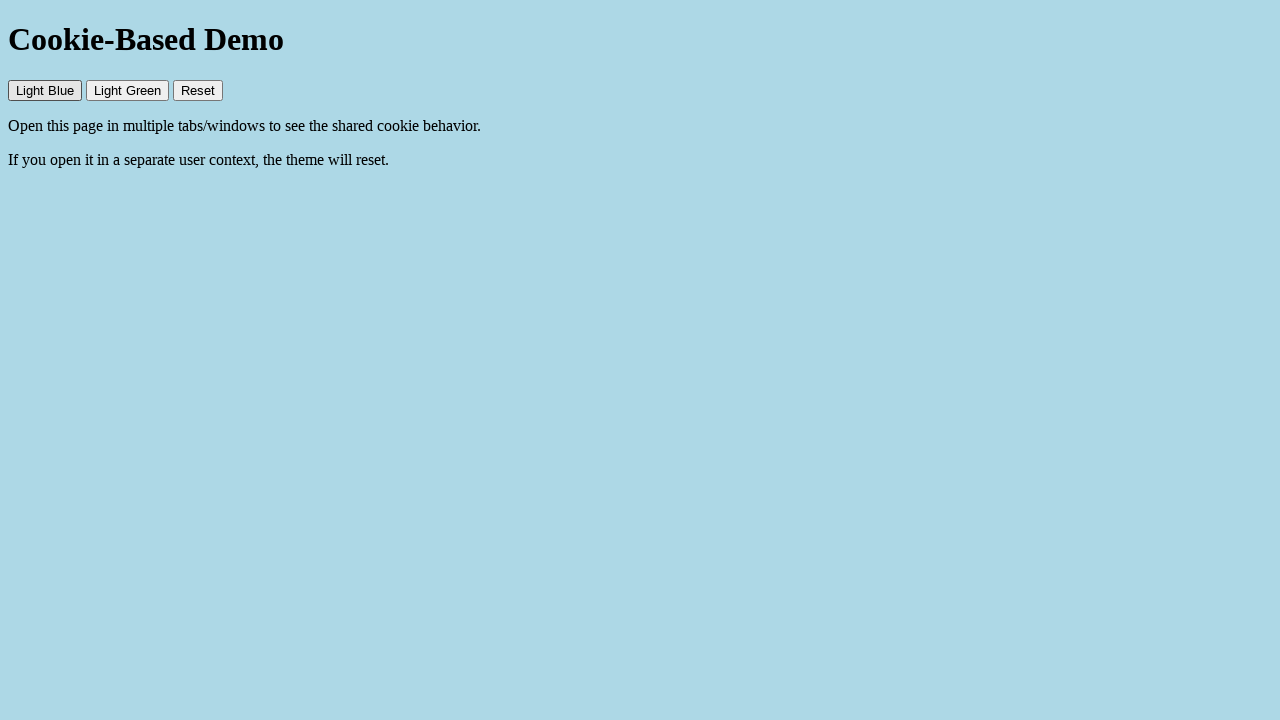